Tests a simple form by filling in first name, last name, city, and country fields, then clicking the submit button to complete the form submission.

Starting URL: http://suninjuly.github.io/simple_form_find_task.html

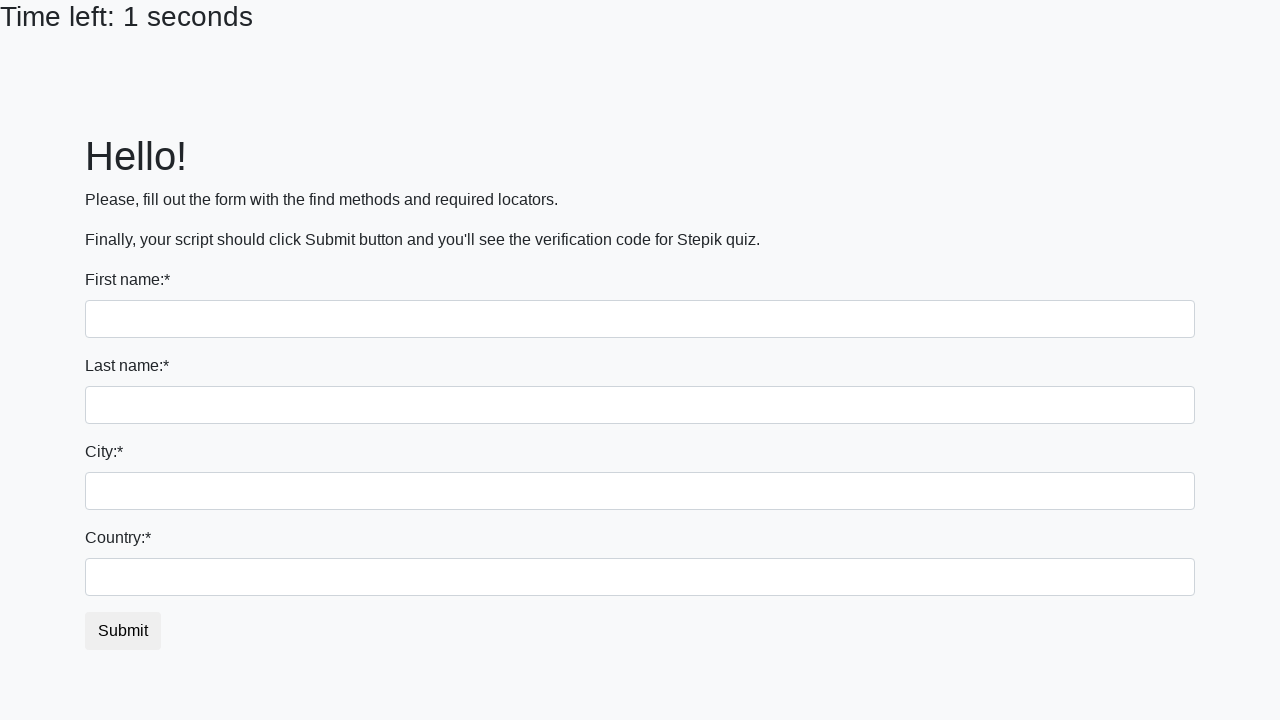

Filled first name field with 'Ivan' on input
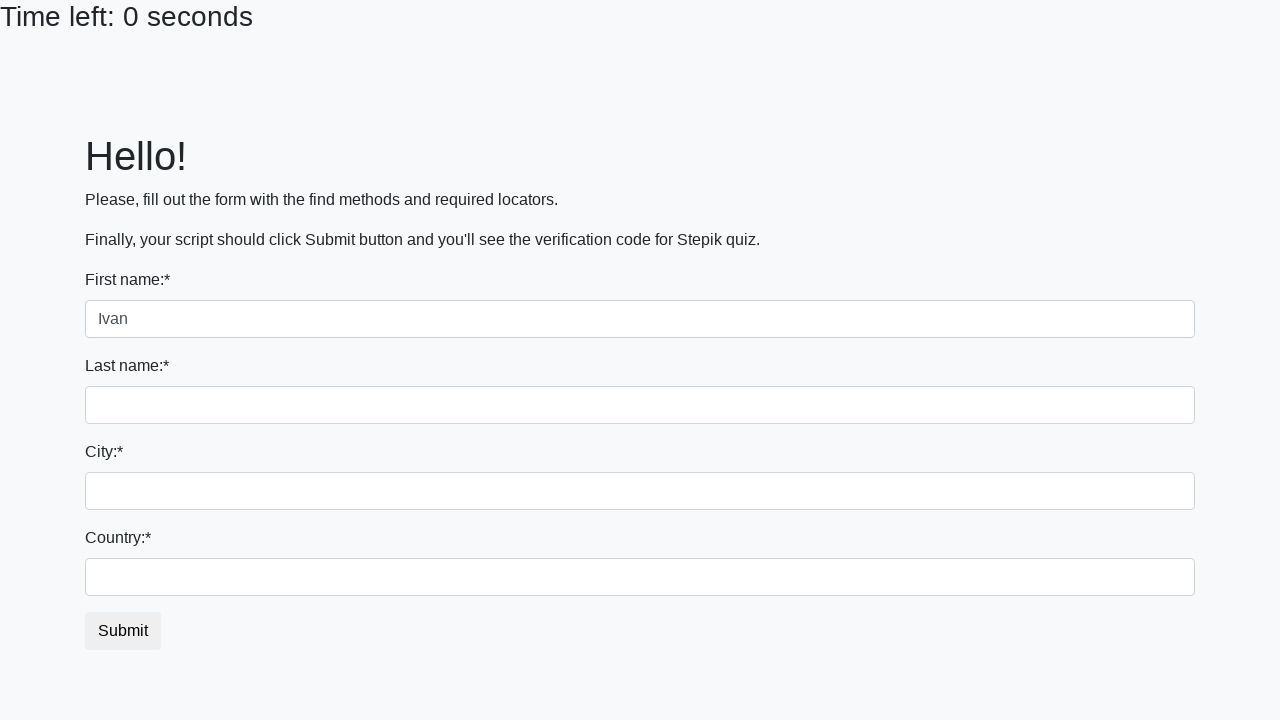

Filled last name field with 'Petrov' on input[name='last_name']
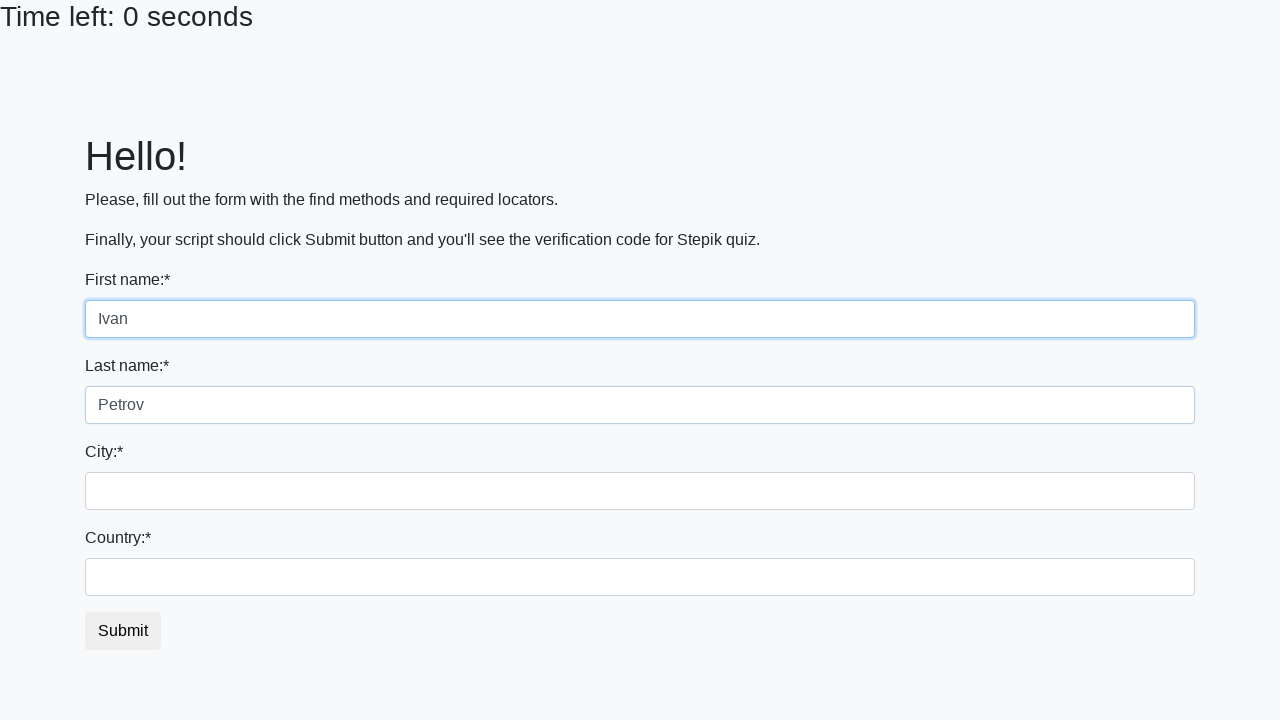

Filled city field with 'Smolensk' on .city
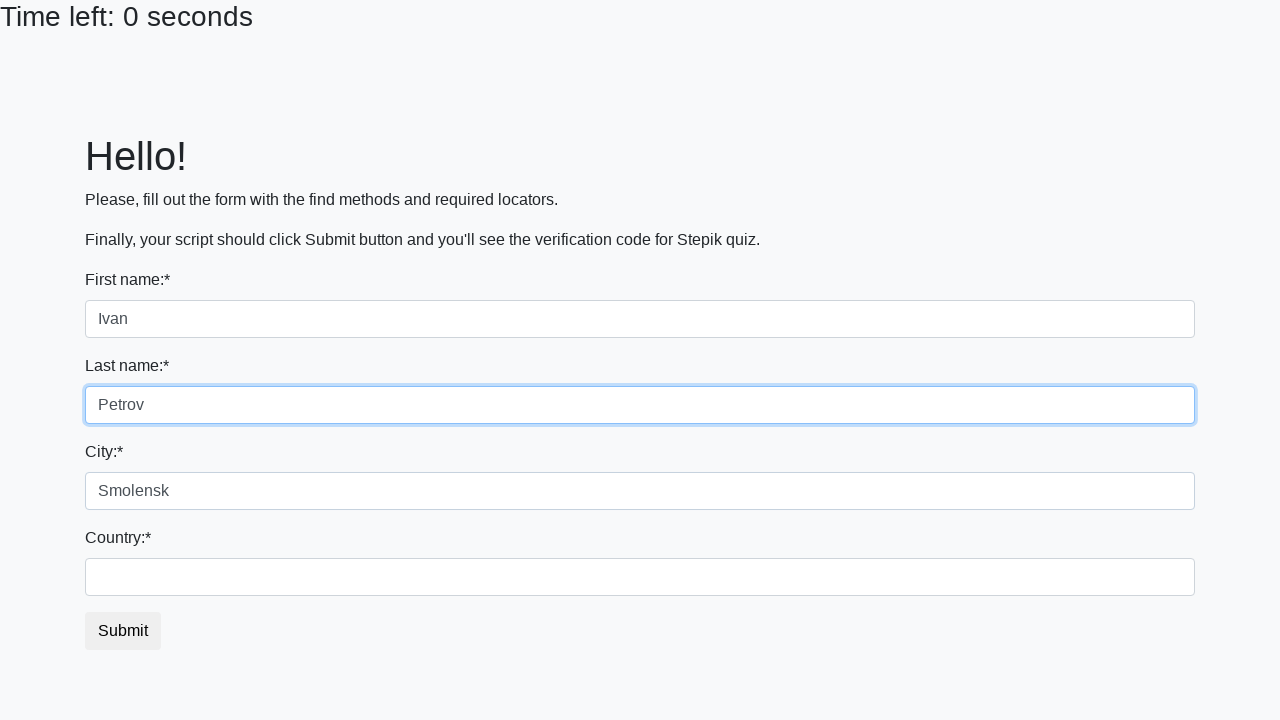

Filled country field with 'Russia' on #country
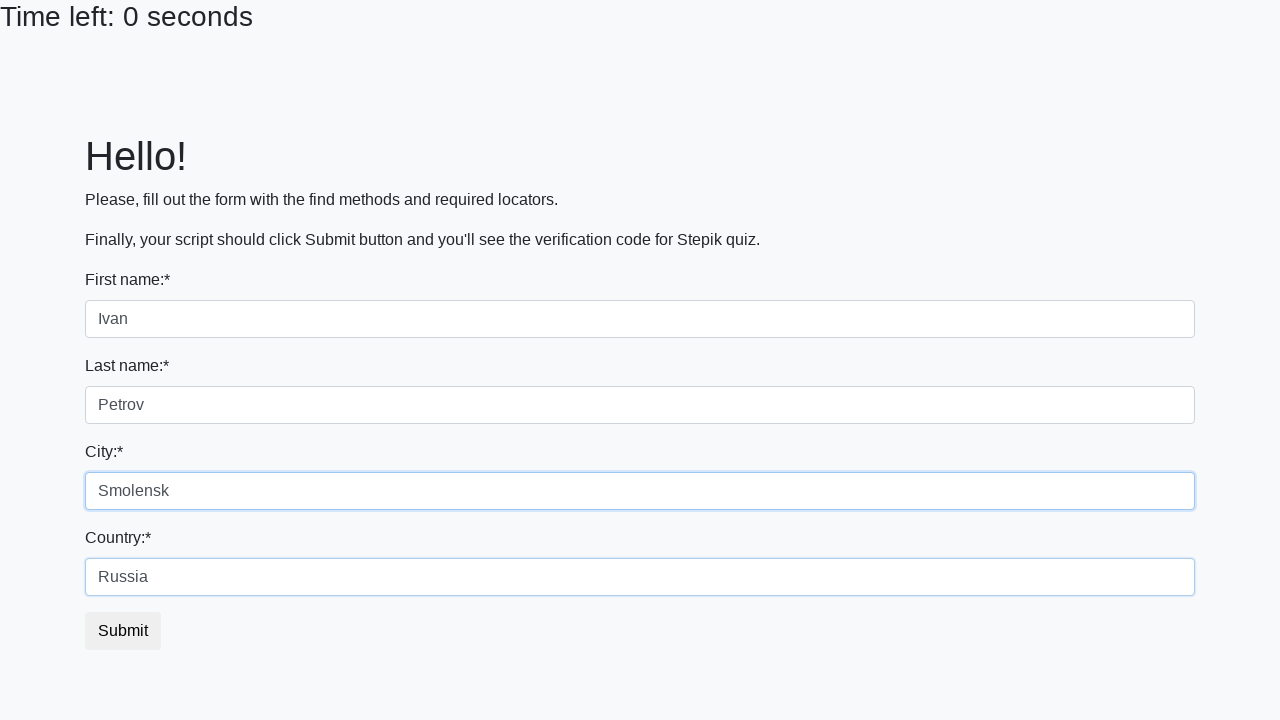

Clicked submit button to complete form submission at (123, 631) on button.btn
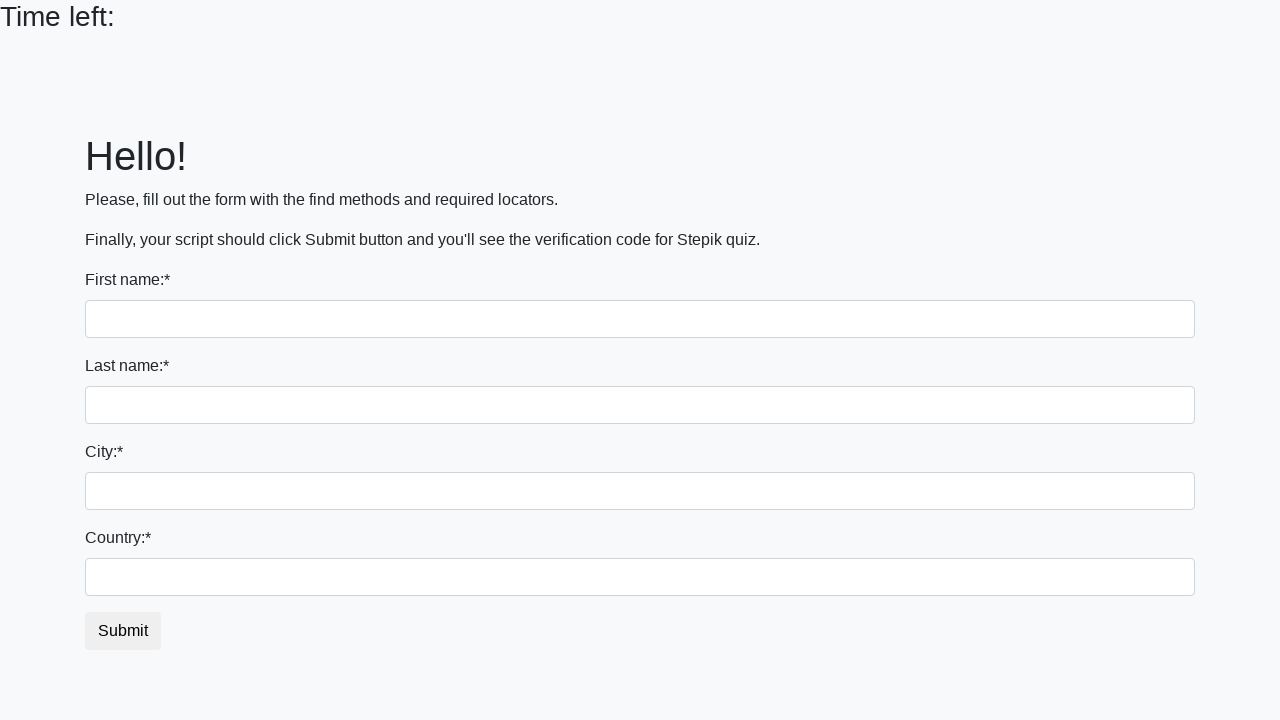

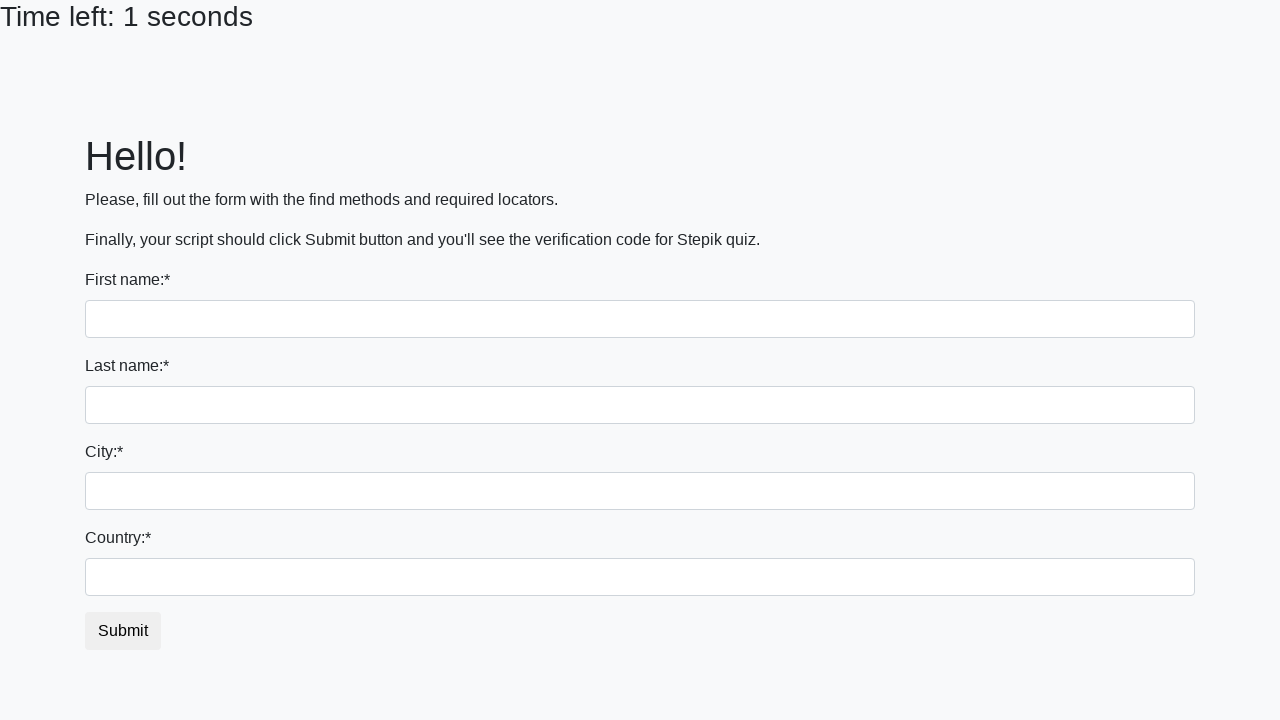